Tests drag and drop functionality by dragging an element from column A to column B on the Heroku test app

Starting URL: https://the-internet.herokuapp.com/drag_and_drop

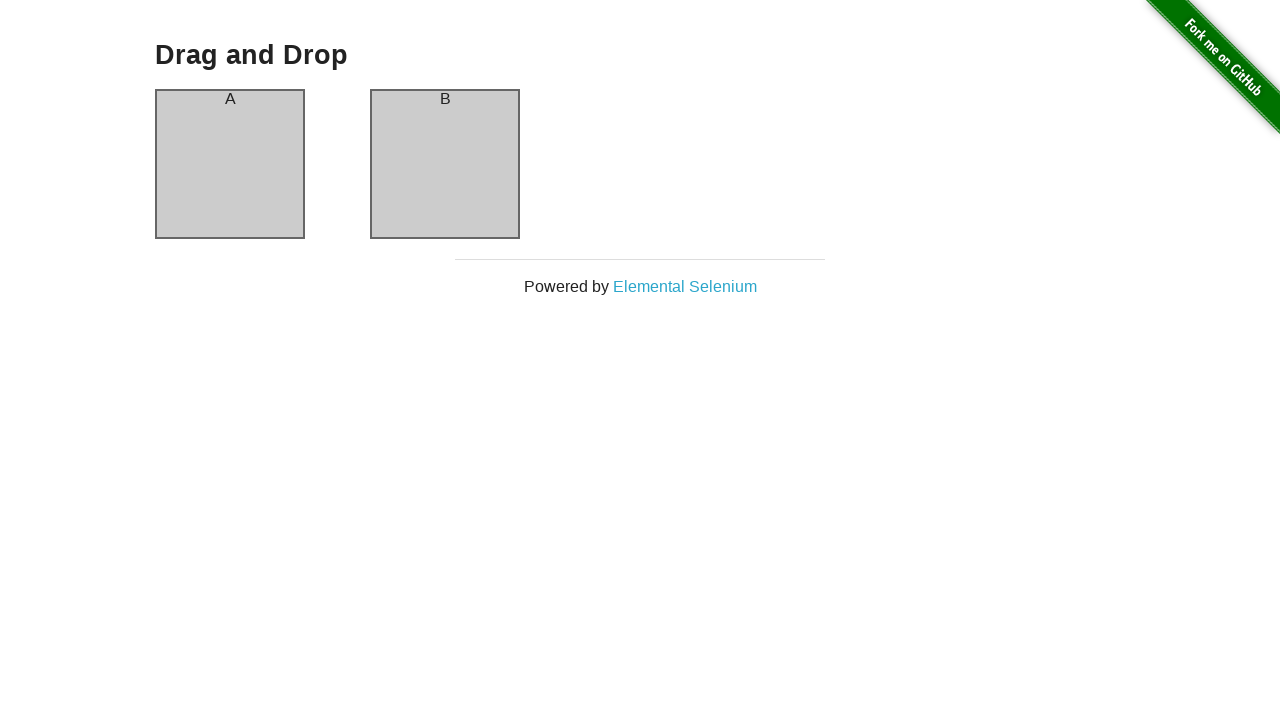

Located source element in column A
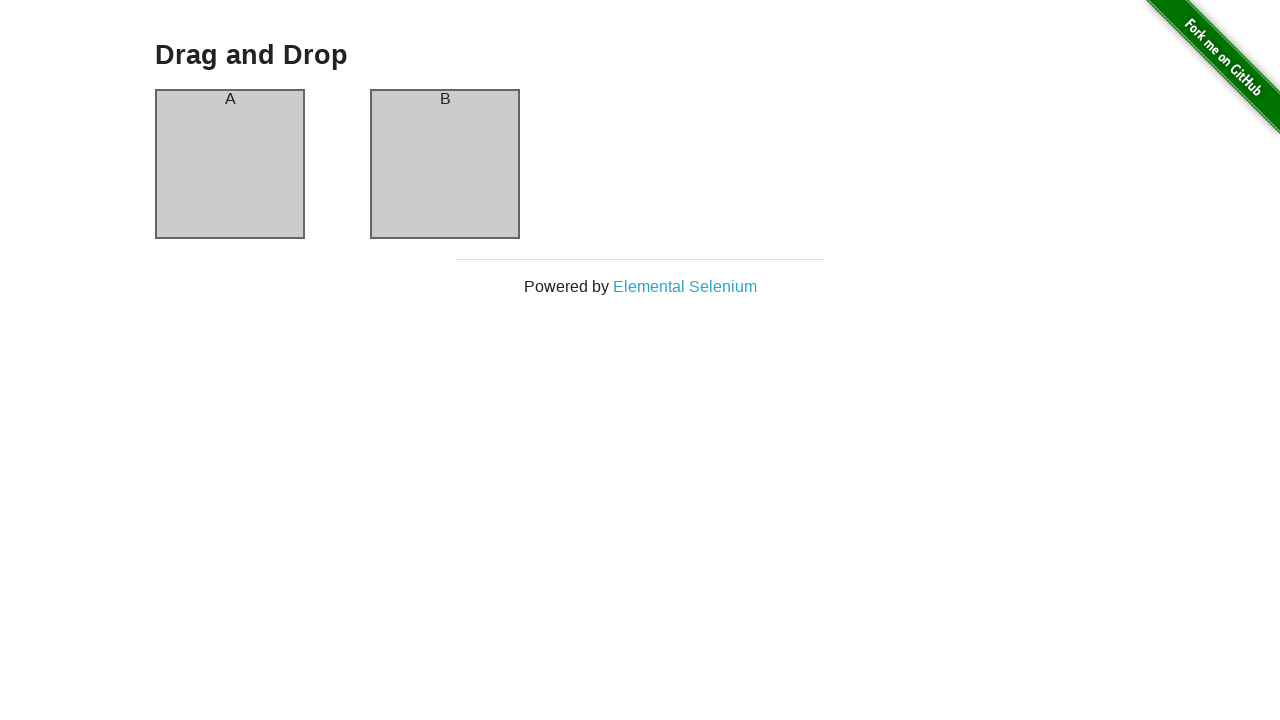

Located destination element in column B
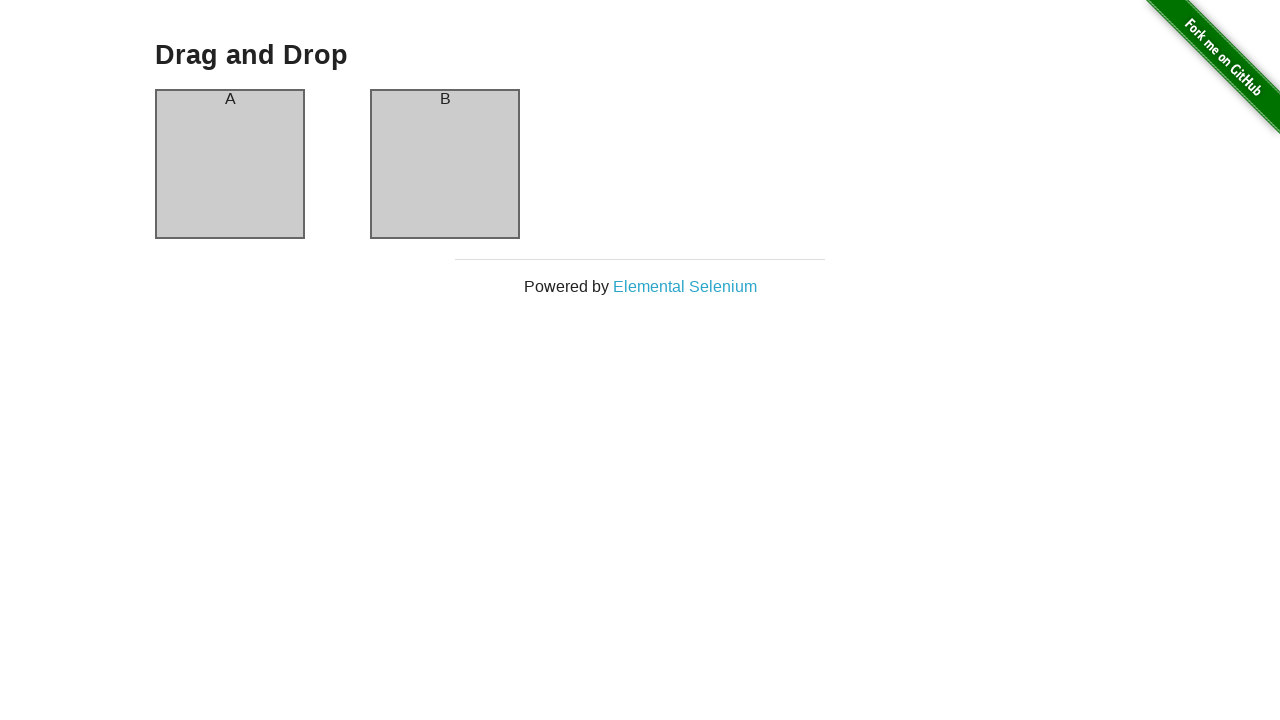

Dragged element from column A to column B at (445, 164)
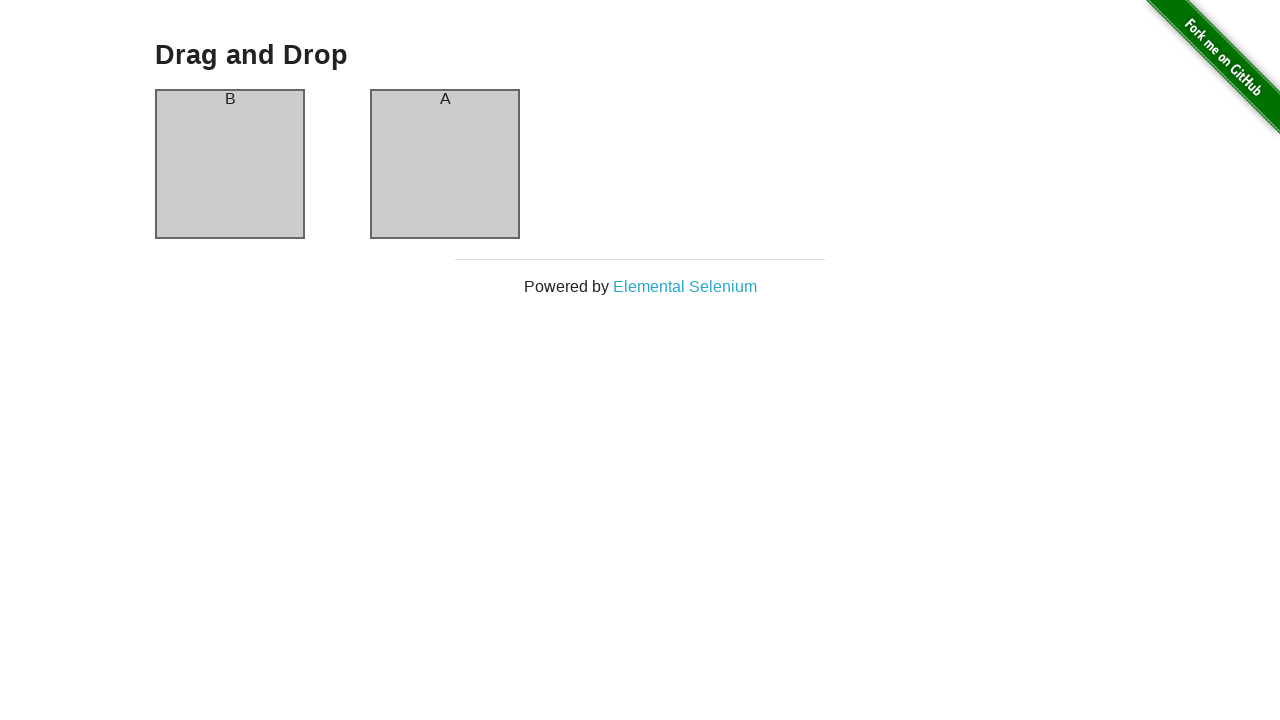

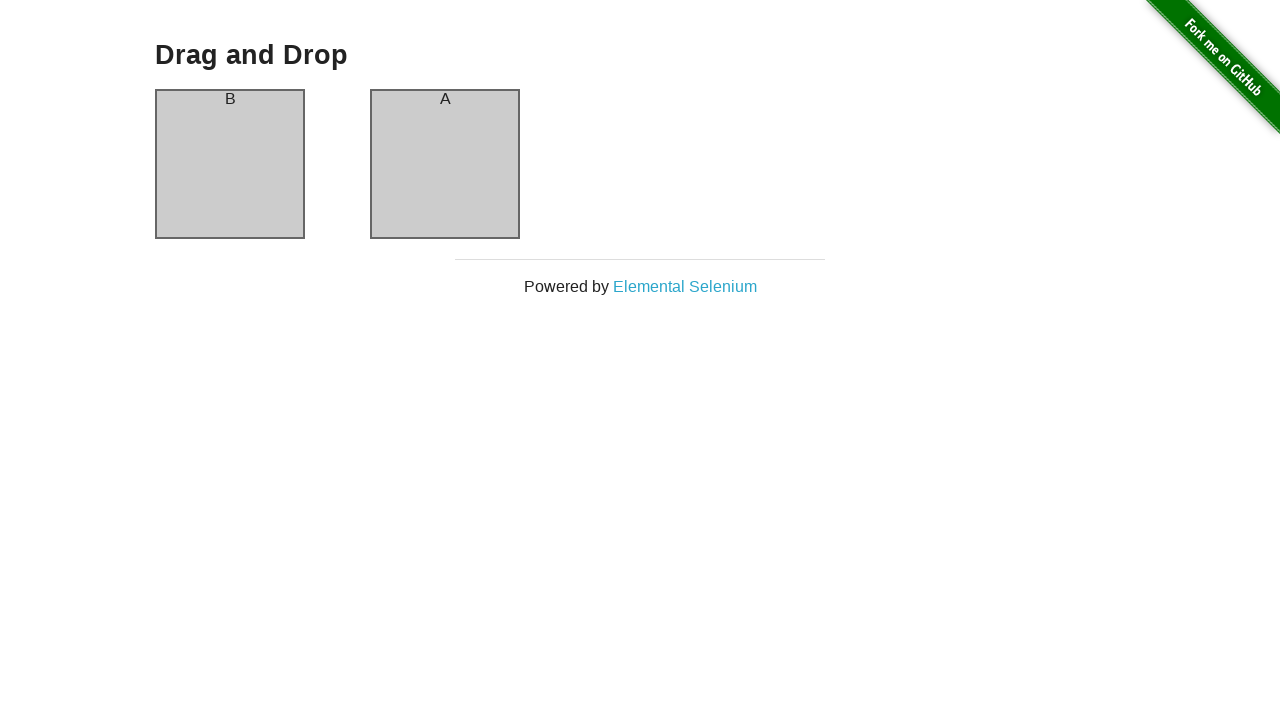